Tests table interaction functionality by verifying table structure (rows, columns), reading cell values, sorting the table by clicking the header, and verifying the sorted results.

Starting URL: https://v1.training-support.net/selenium/tables

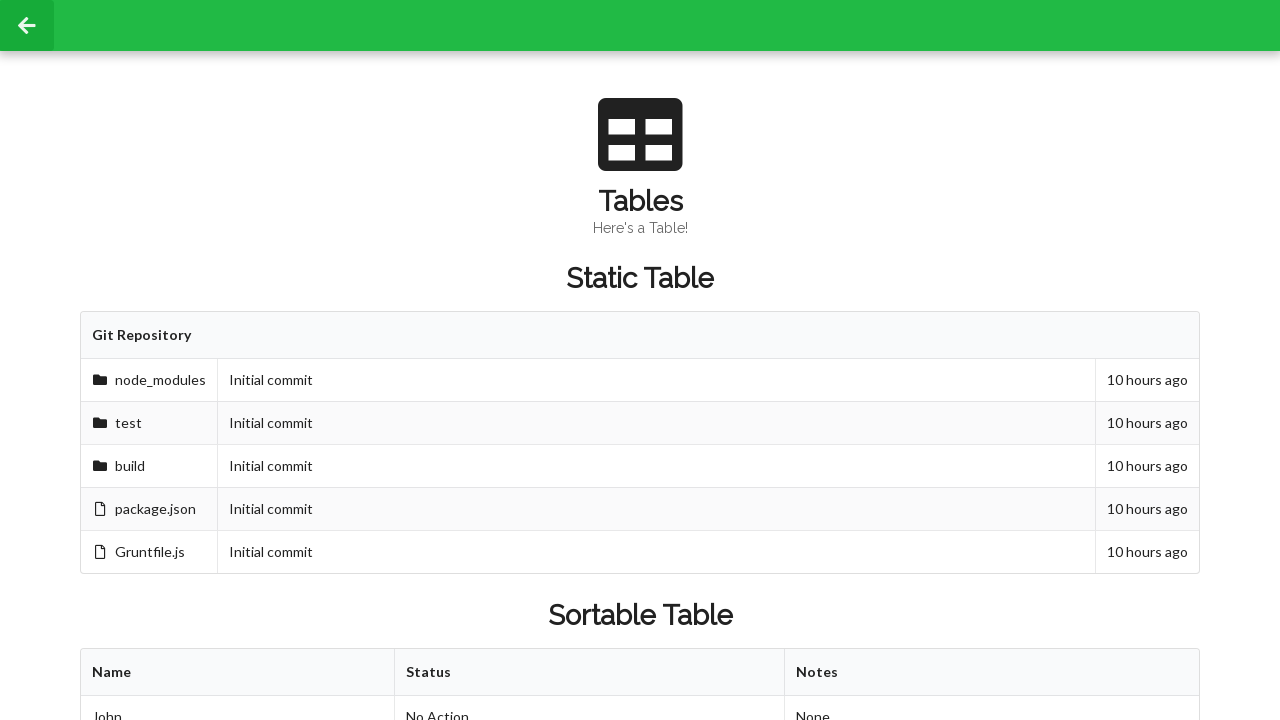

Waited for sortable table to be present
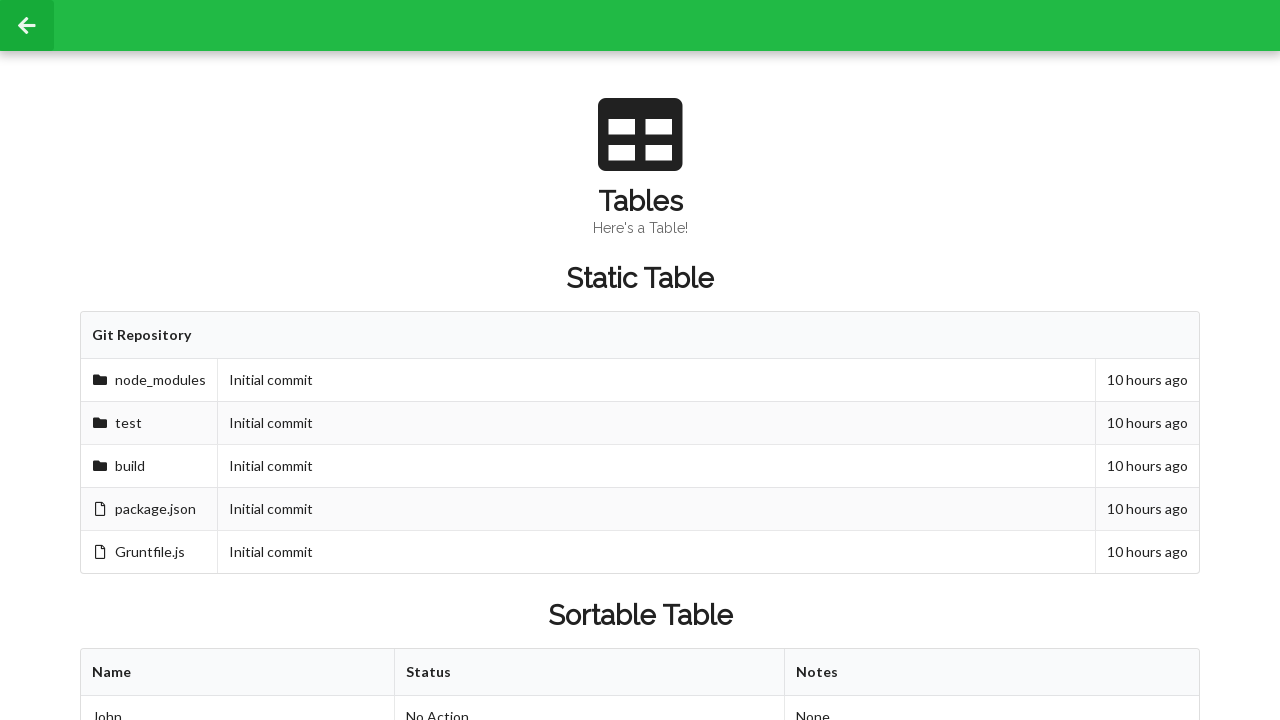

Retrieved table columns: 3 columns found
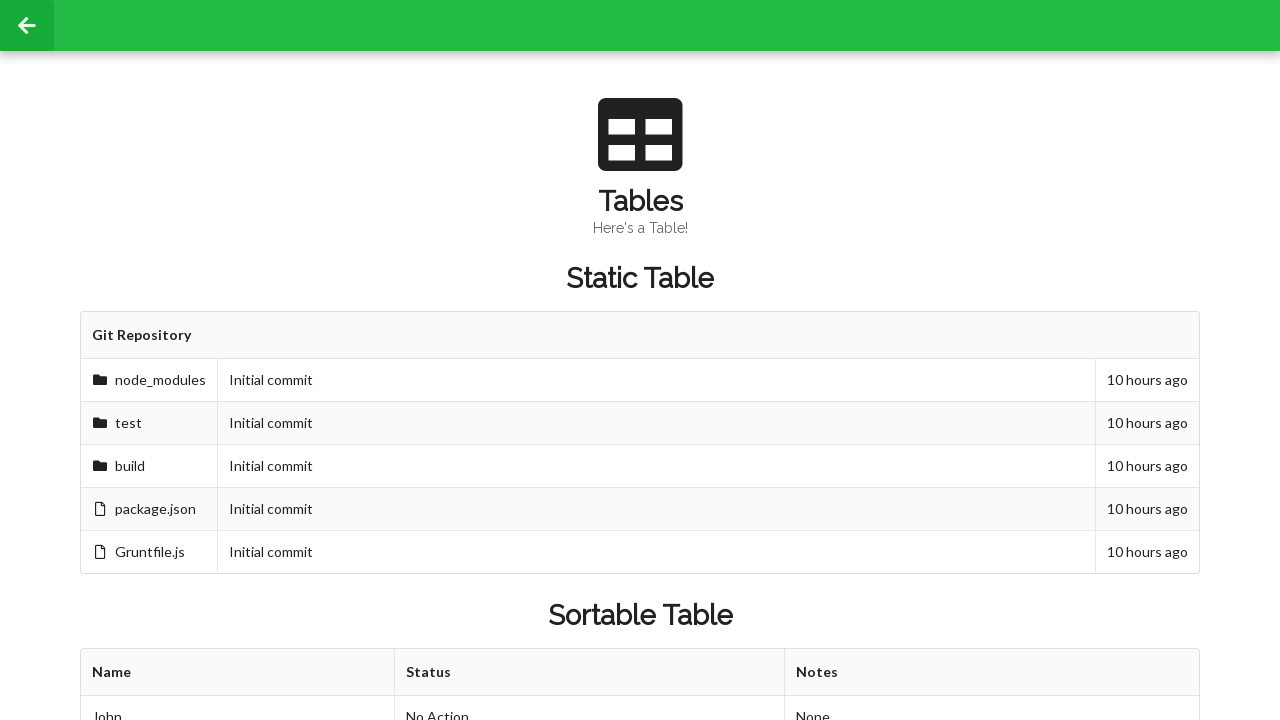

Retrieved table rows: 3 rows found
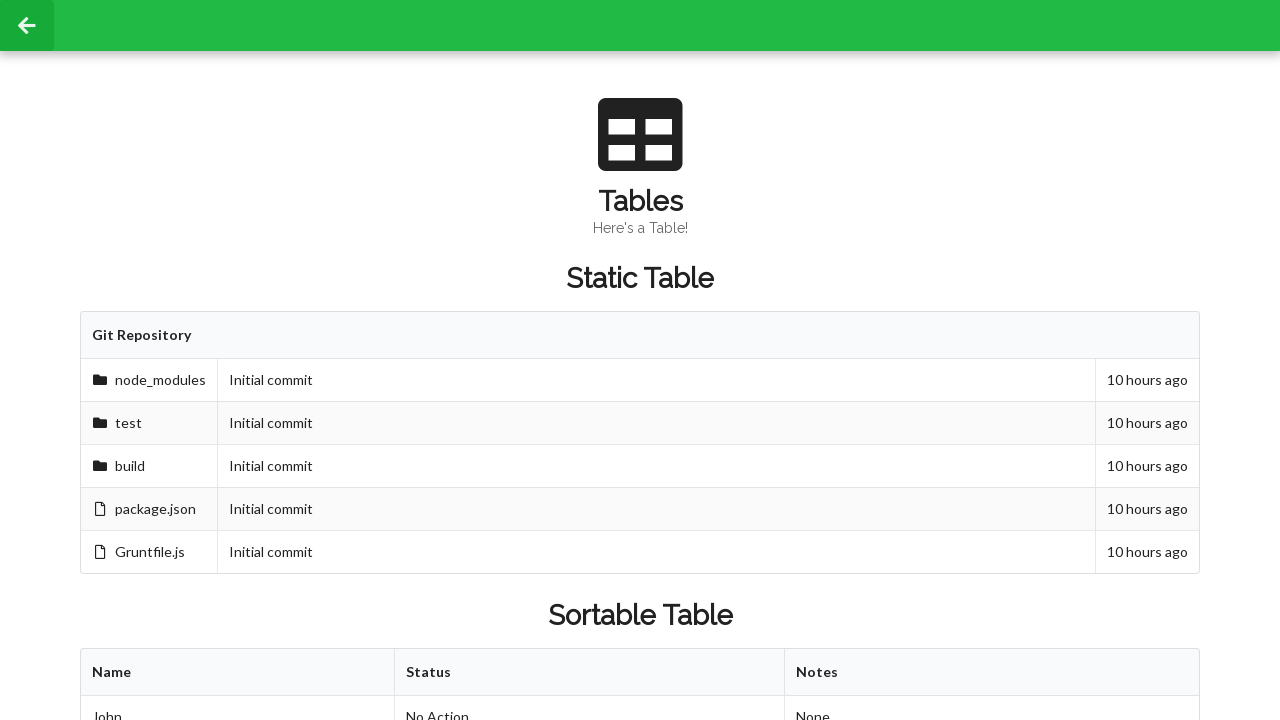

Read cell value from second row, second column: 'Approved'
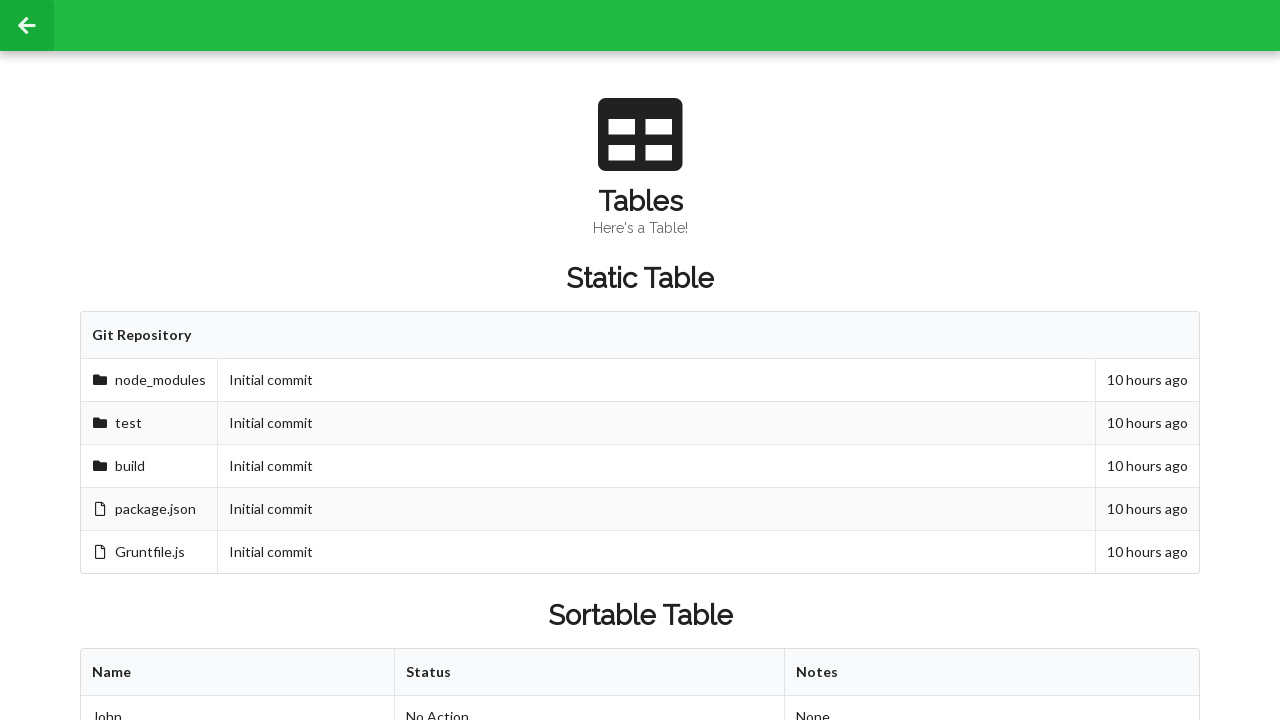

Clicked first table header to sort by that column at (238, 673) on xpath=//table[@id='sortableTable']/thead/tr/th
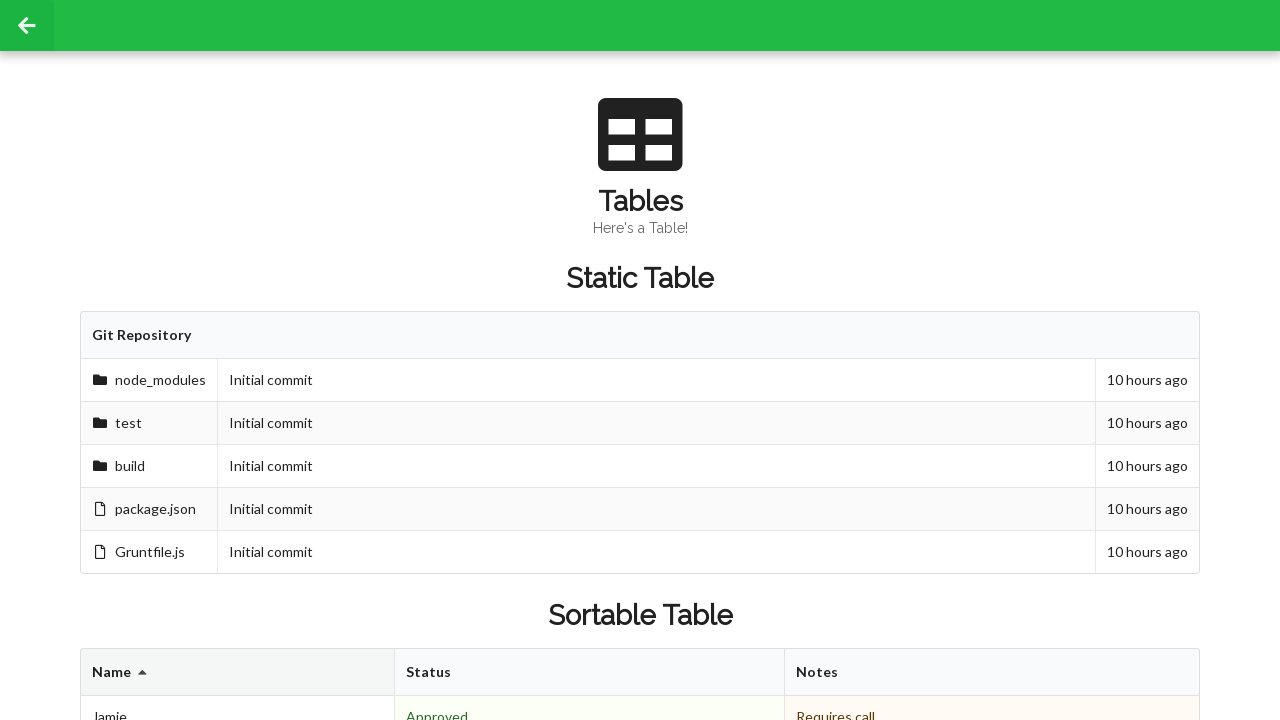

Read cell value after sorting: 'Denied'
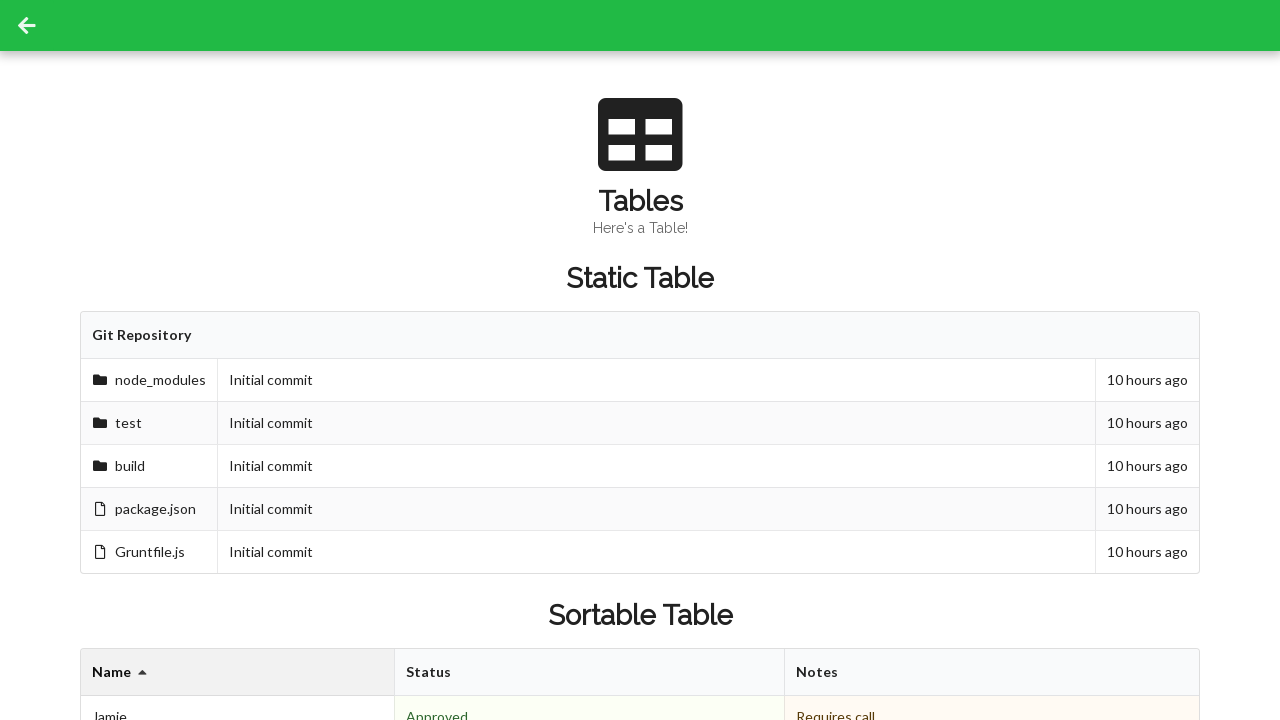

Retrieved footer cells: 3 cells found
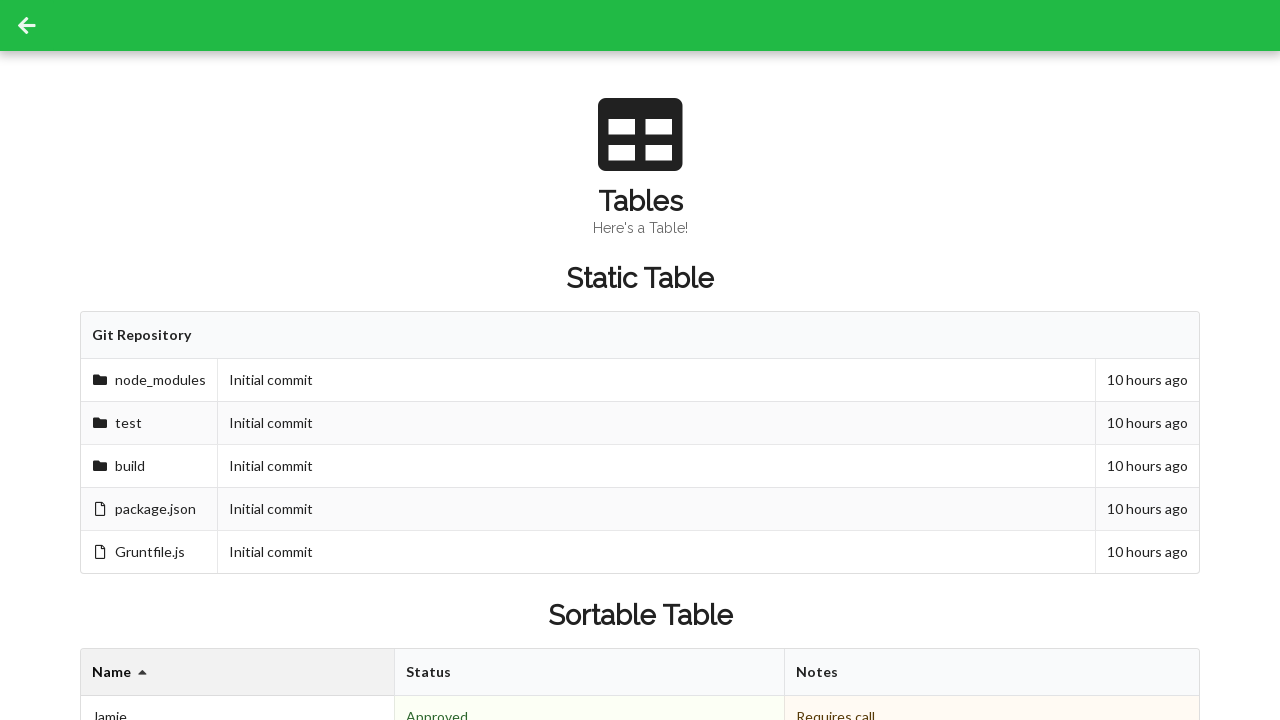

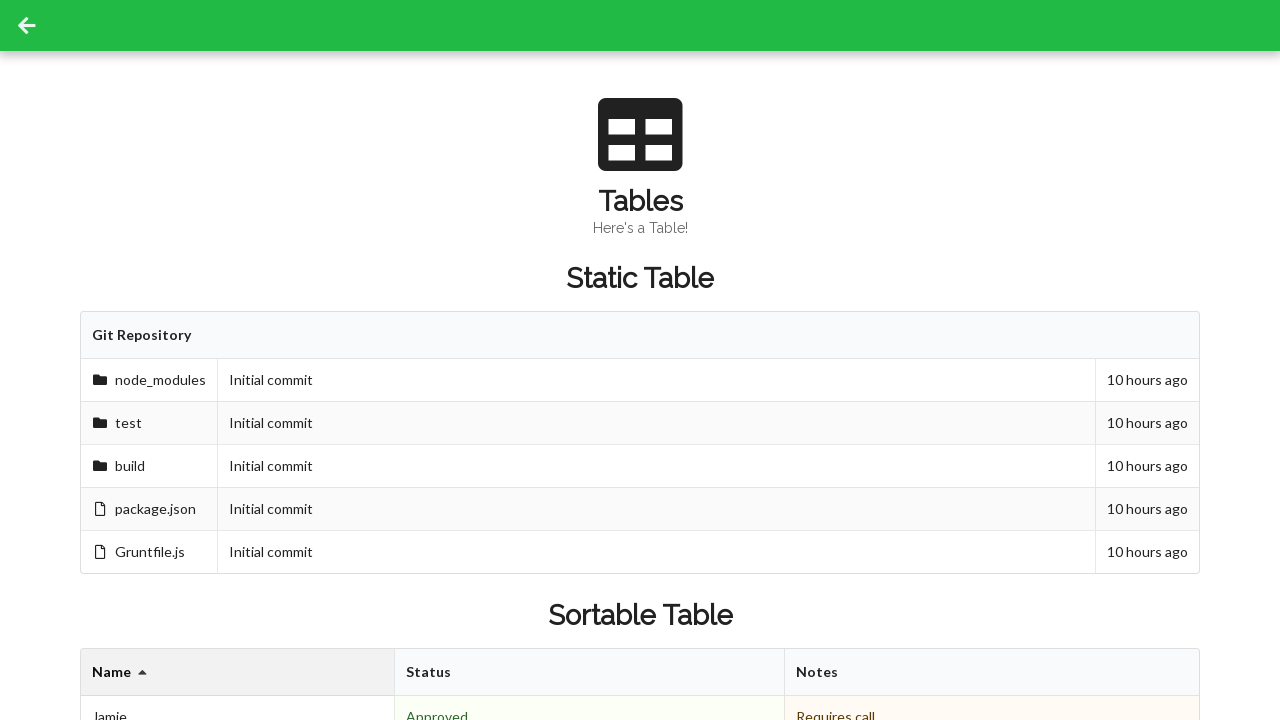